Tests e-commerce cart functionality by adding specific items (Cucumber, Brocolli, Beetroot) to the cart, proceeding to checkout, and applying a promo code.

Starting URL: https://rahulshettyacademy.com/seleniumPractise/

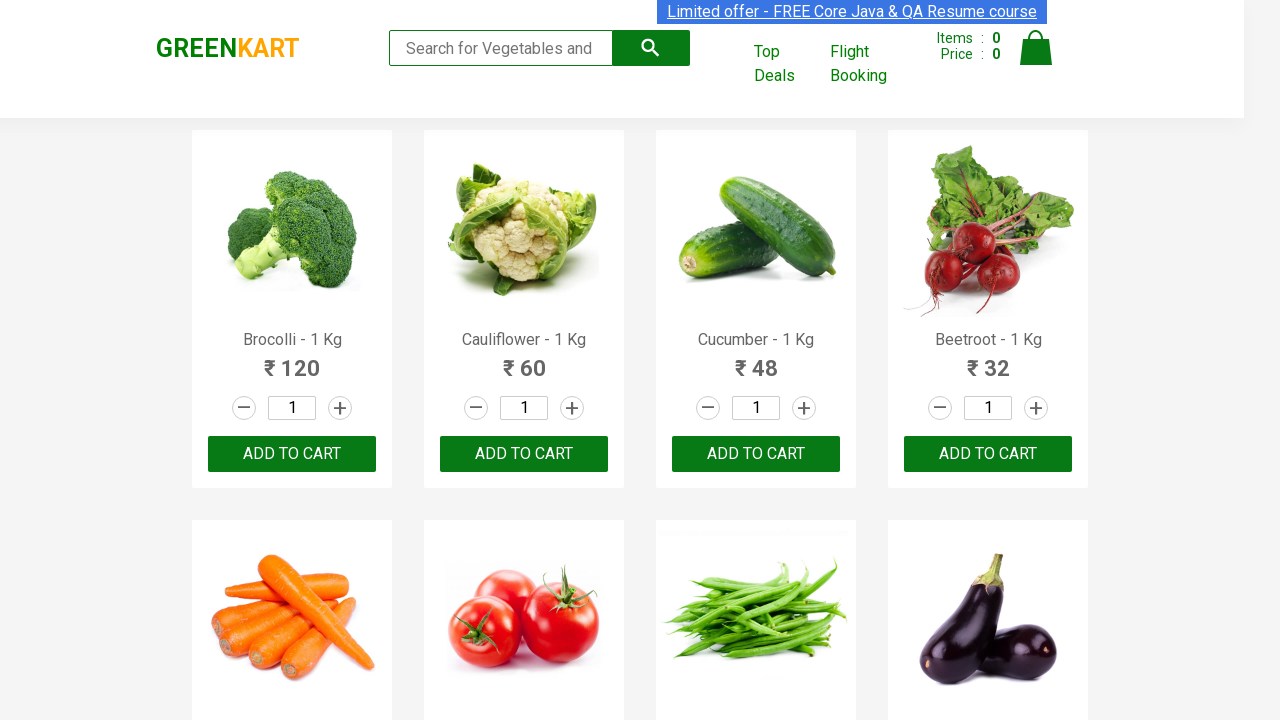

Waited for product list to load
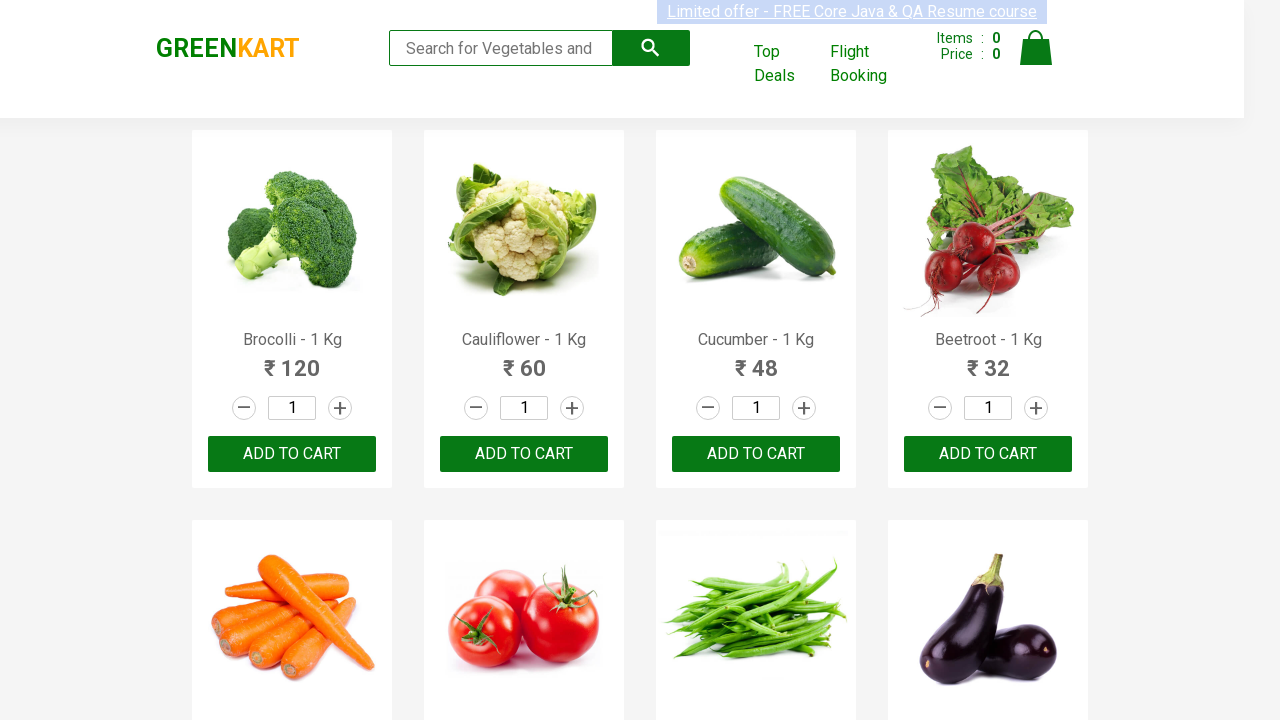

Retrieved all product name elements
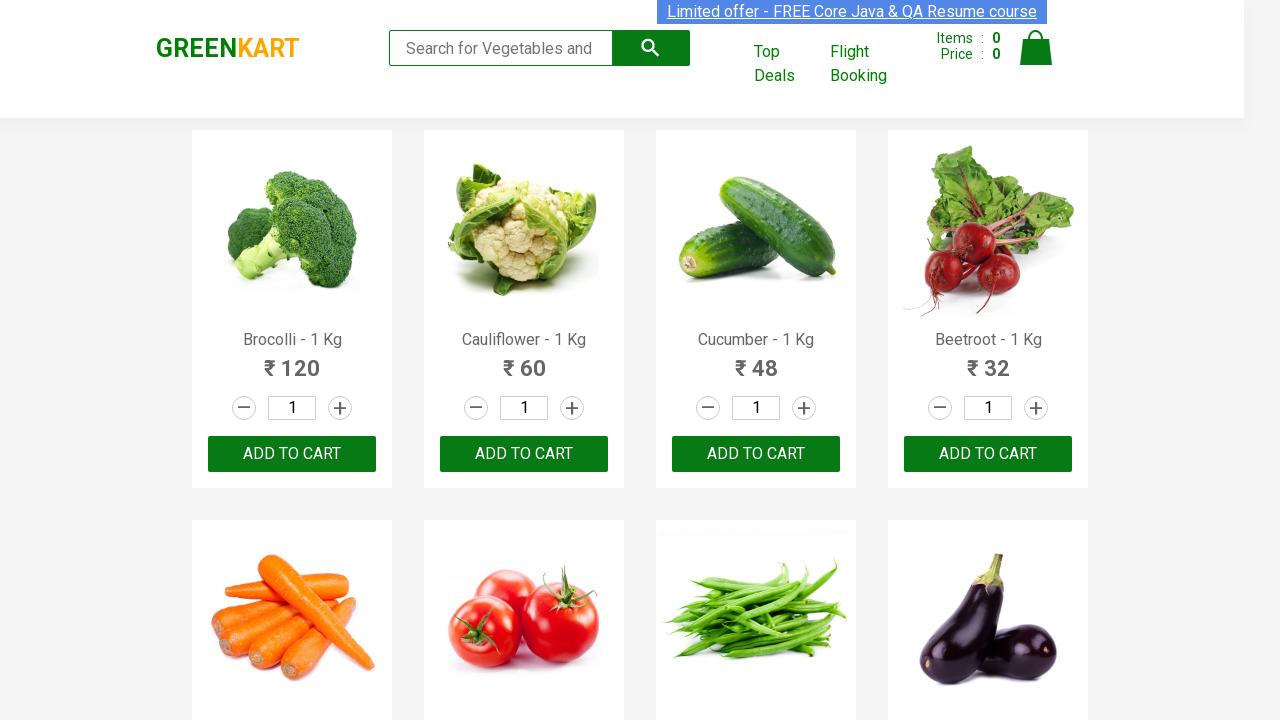

Retrieved all add to cart buttons
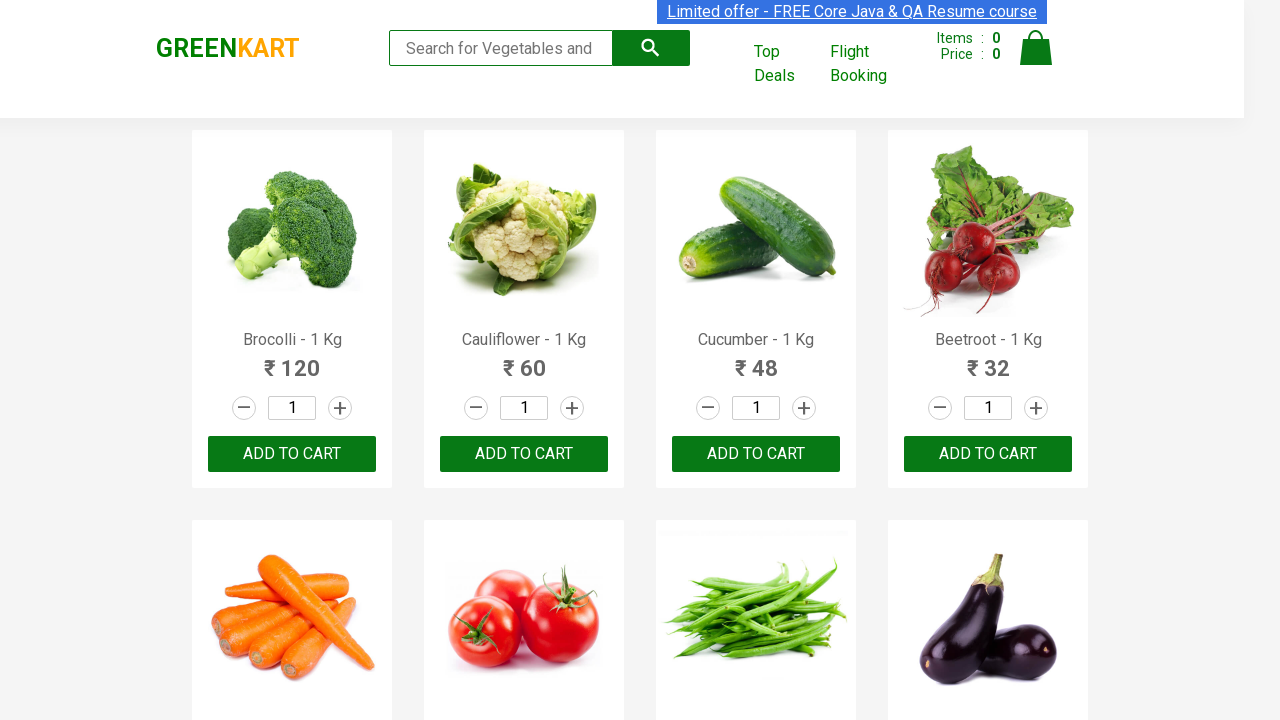

Added Brocolli to cart at (292, 454) on xpath=//div[@class='product-action']/button >> nth=0
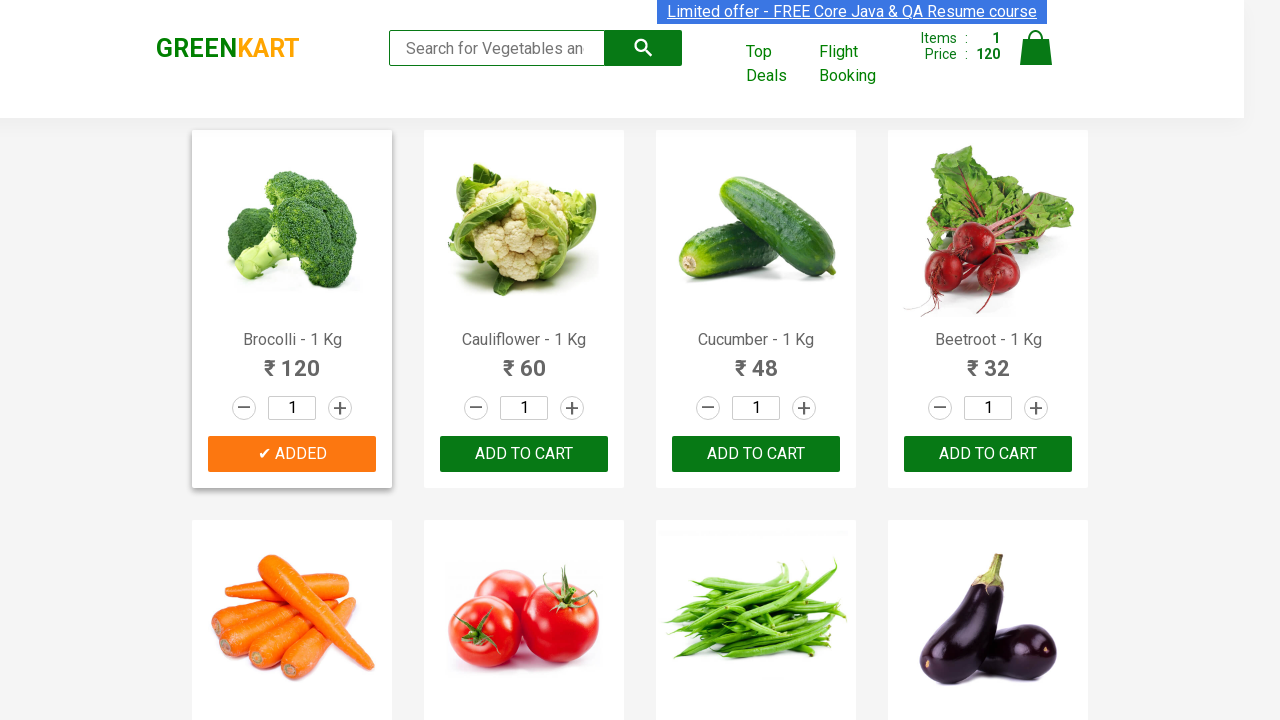

Added Cucumber to cart at (756, 454) on xpath=//div[@class='product-action']/button >> nth=2
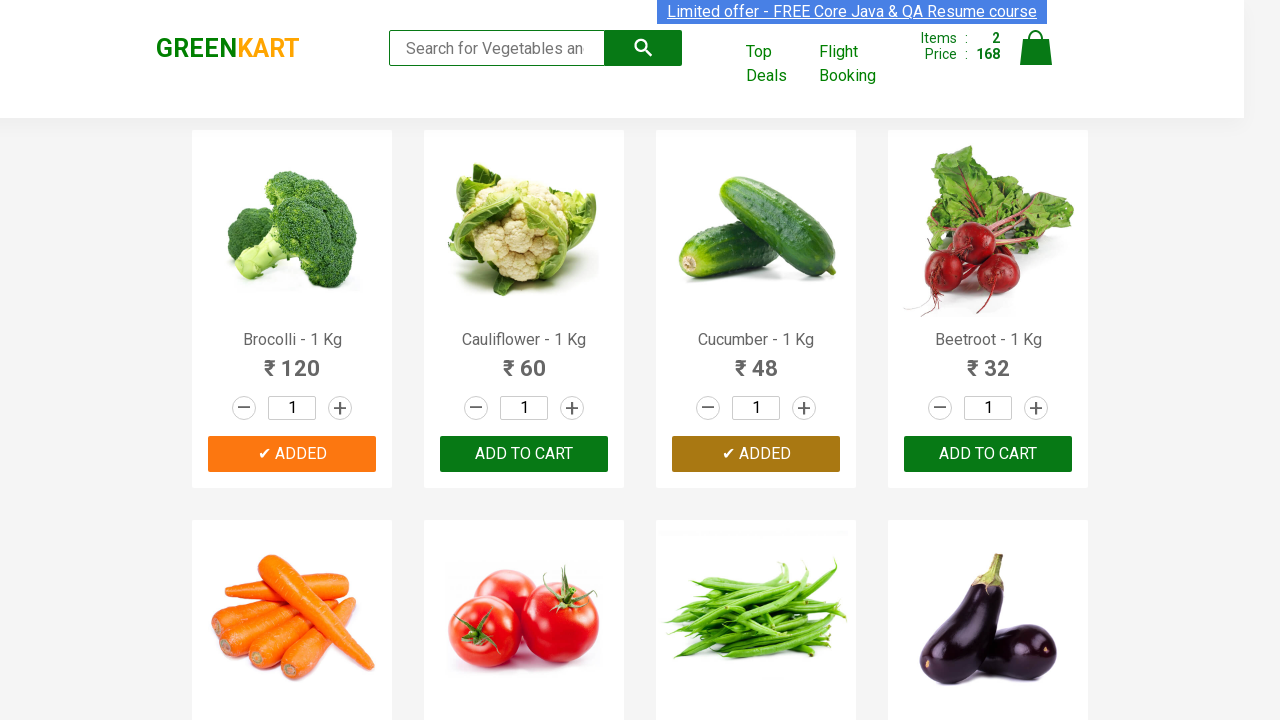

Added Beetroot to cart at (988, 454) on xpath=//div[@class='product-action']/button >> nth=3
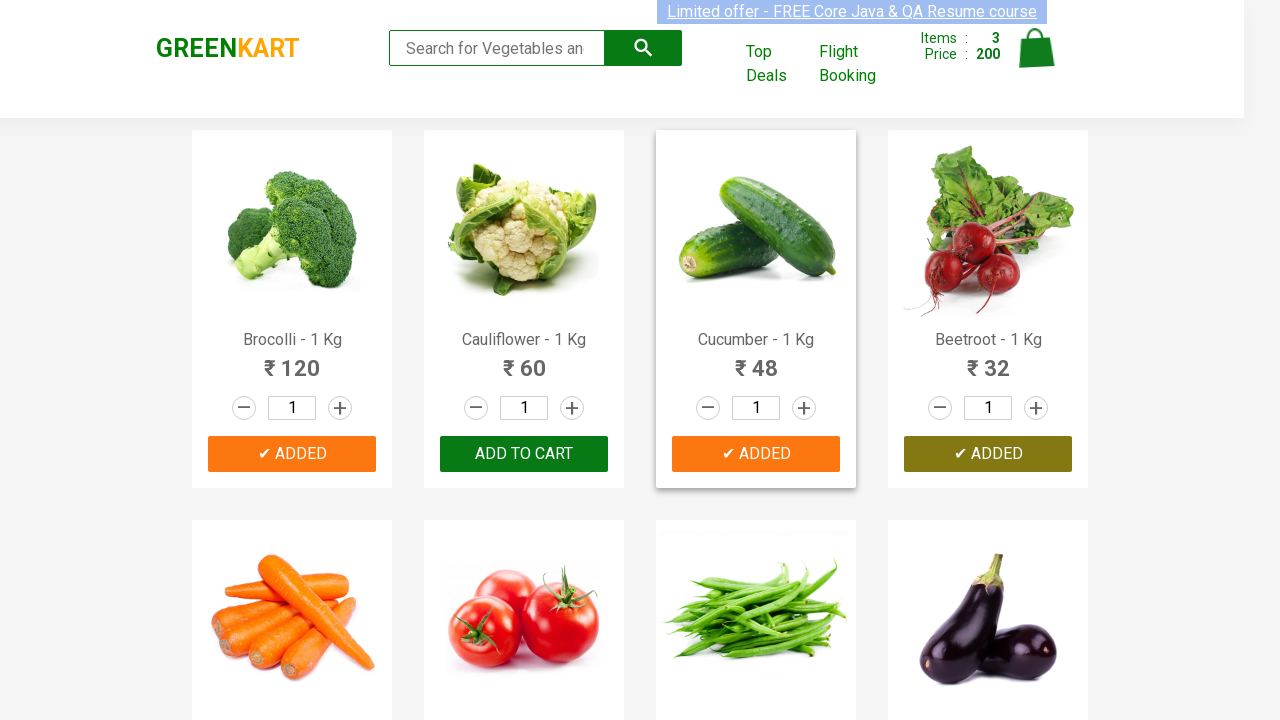

Clicked cart icon to view cart at (1036, 48) on img[alt='Cart']
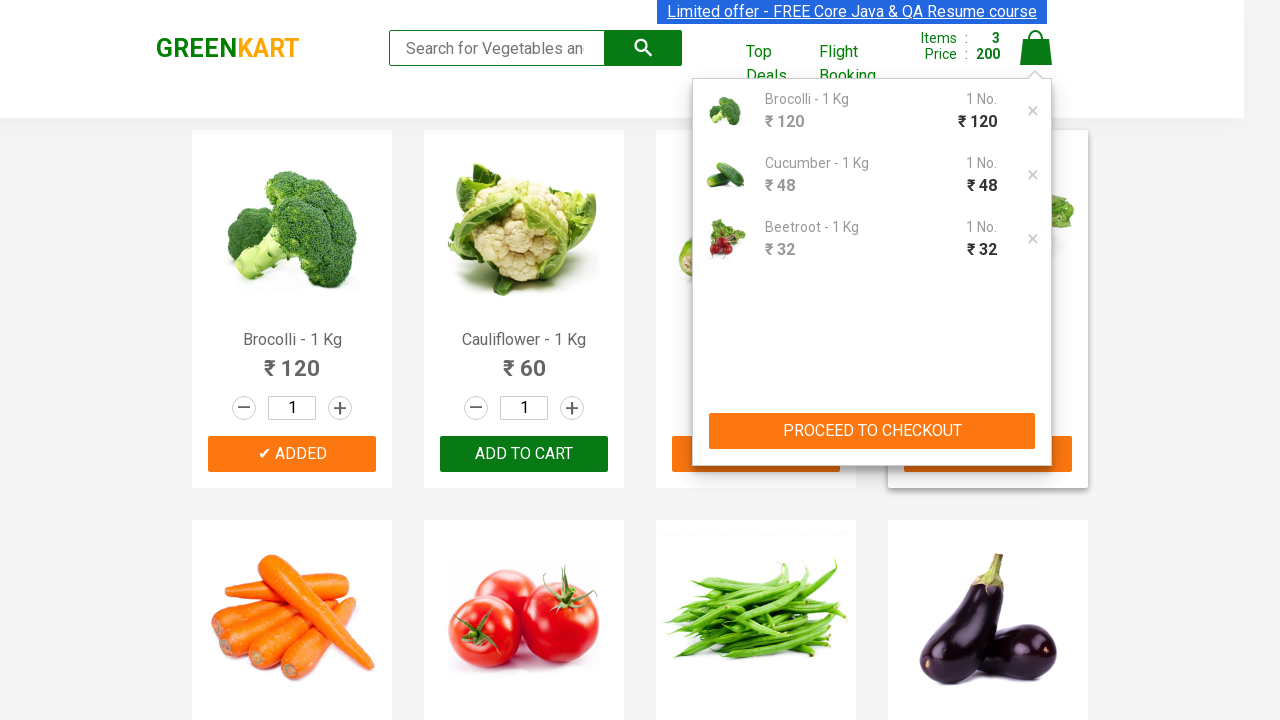

Clicked PROCEED TO CHECKOUT button at (872, 431) on xpath=//button[contains(text(),'PROCEED TO CHECKOUT')]
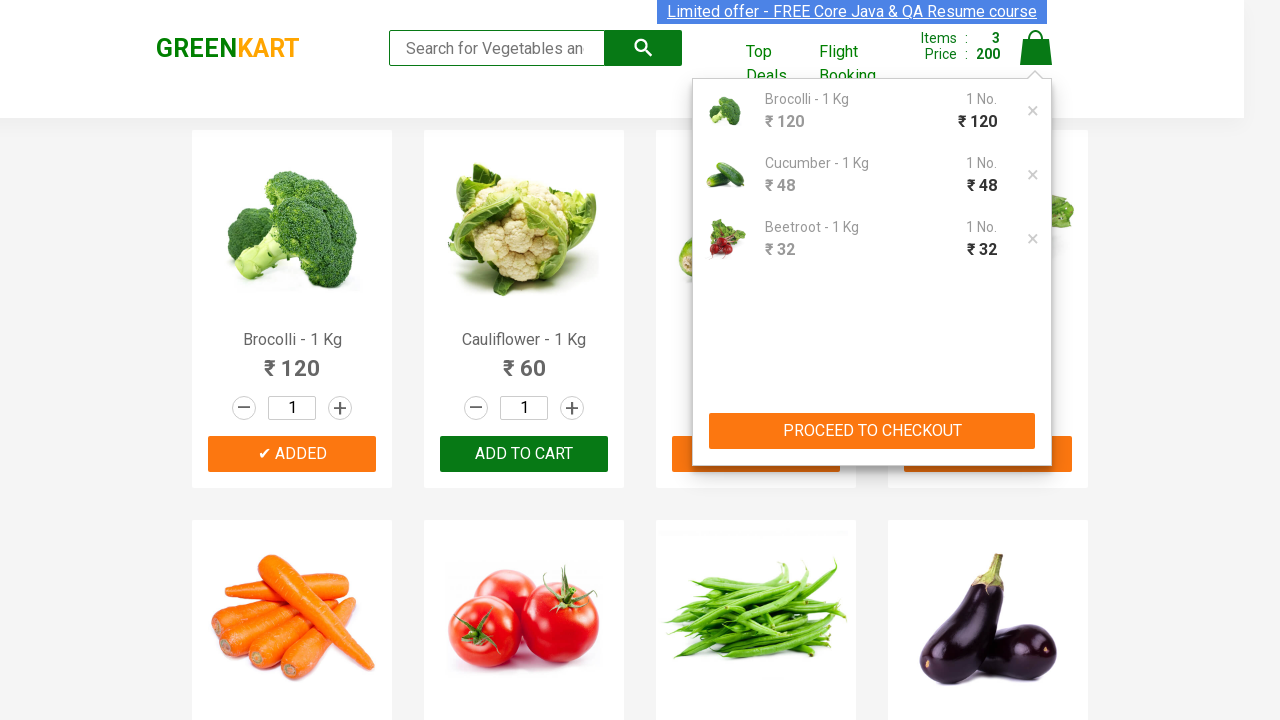

Entered promo code 'rahulshetty2024' on input.promoCode
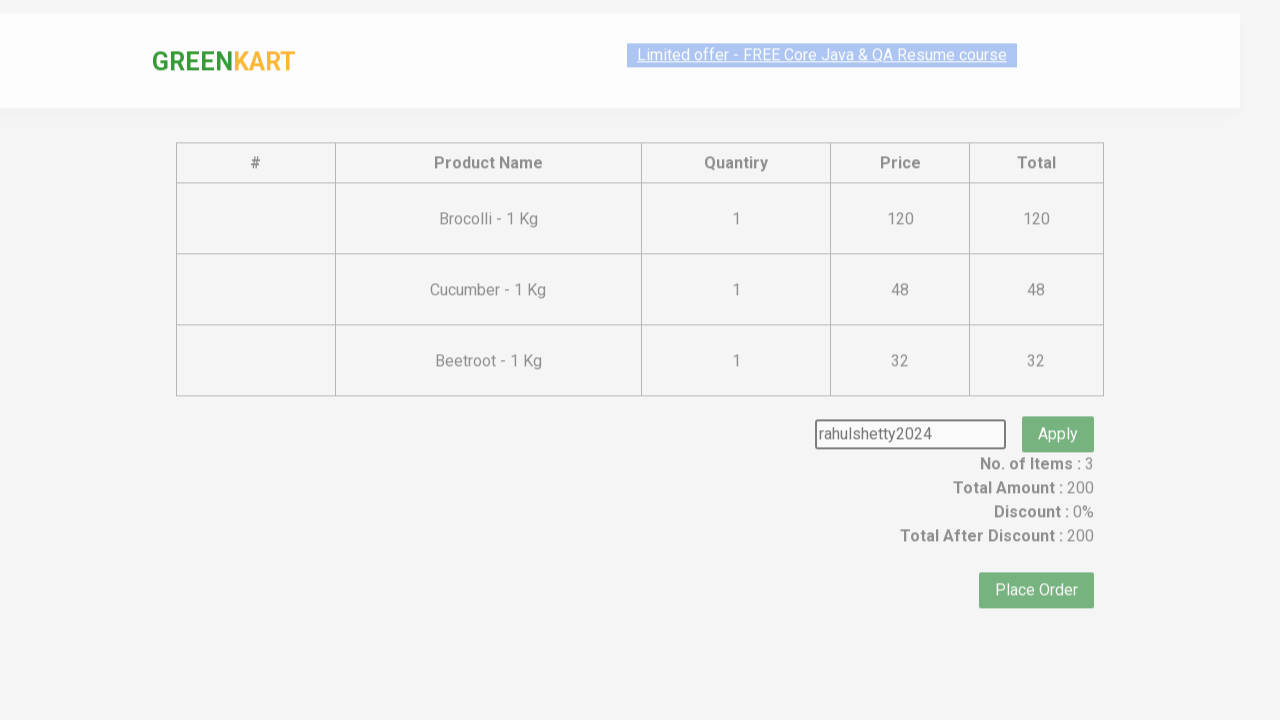

Clicked apply promo button at (1058, 406) on button.promoBtn
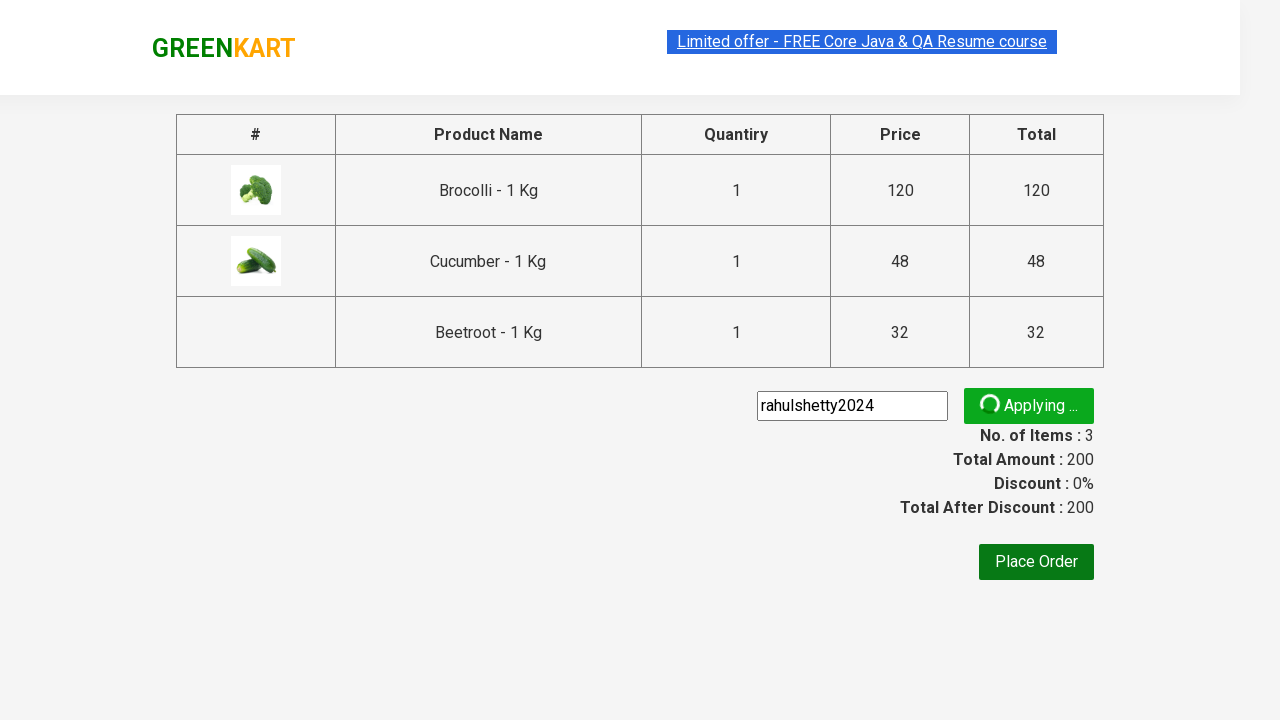

Promo code applied successfully and discount info displayed
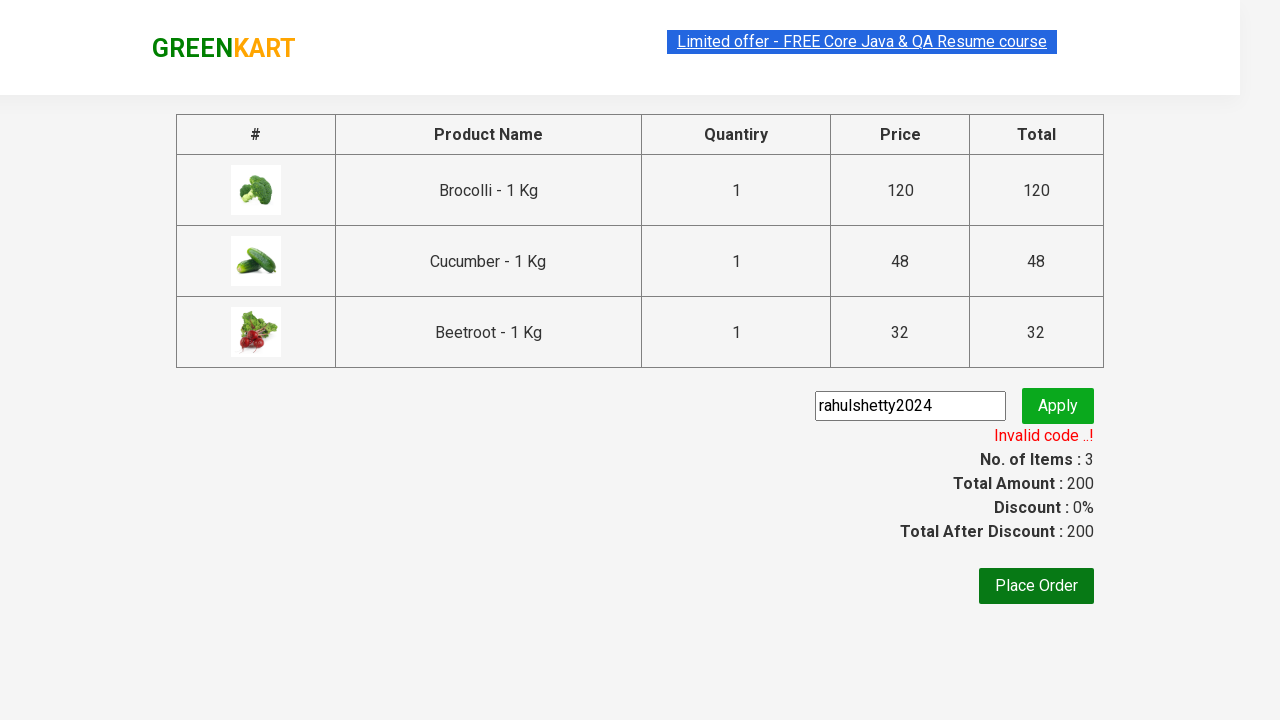

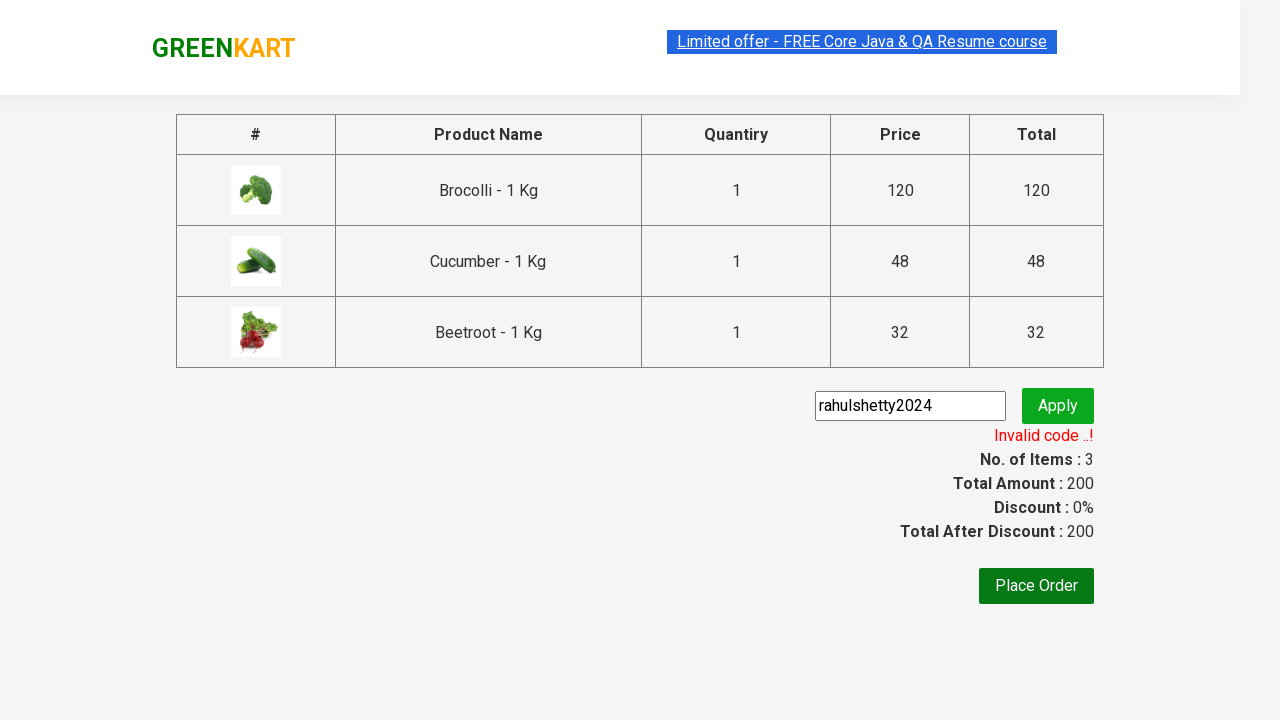